Navigates to Chess.com home page and executes a JavaScript alert via the browser's execute_script functionality

Starting URL: https://www.chess.com/home

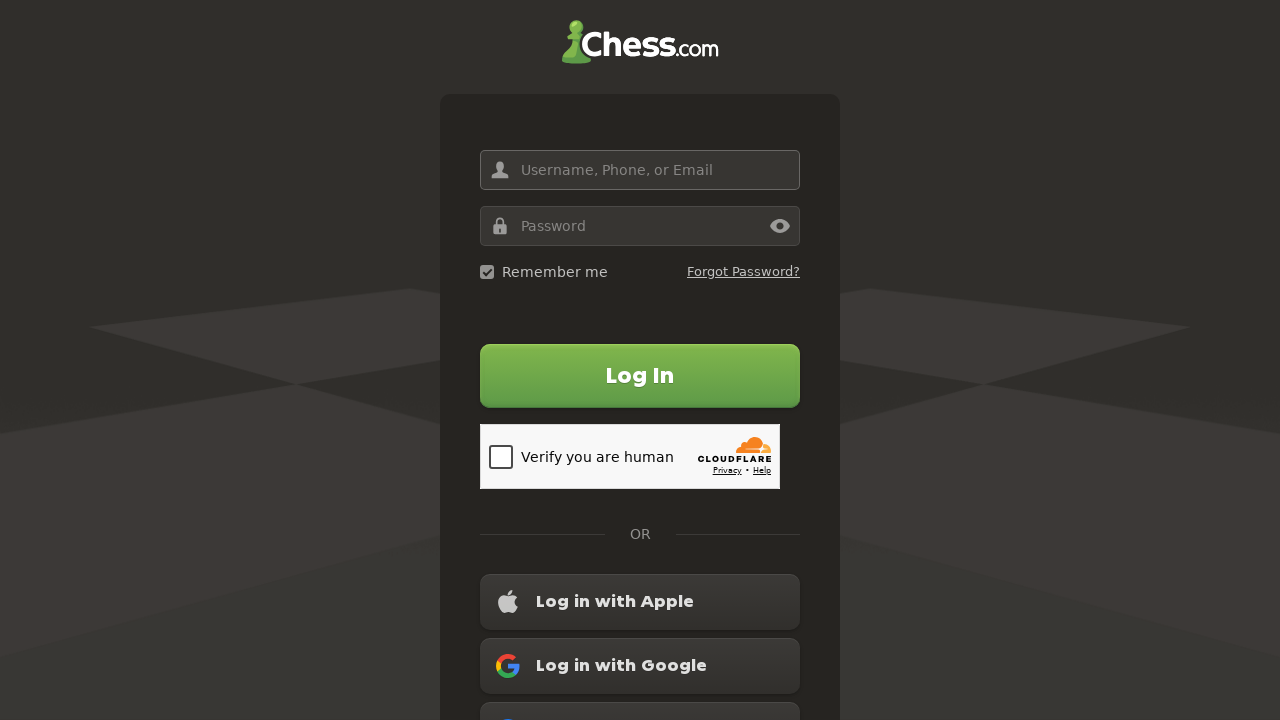

Navigated to Chess.com home page
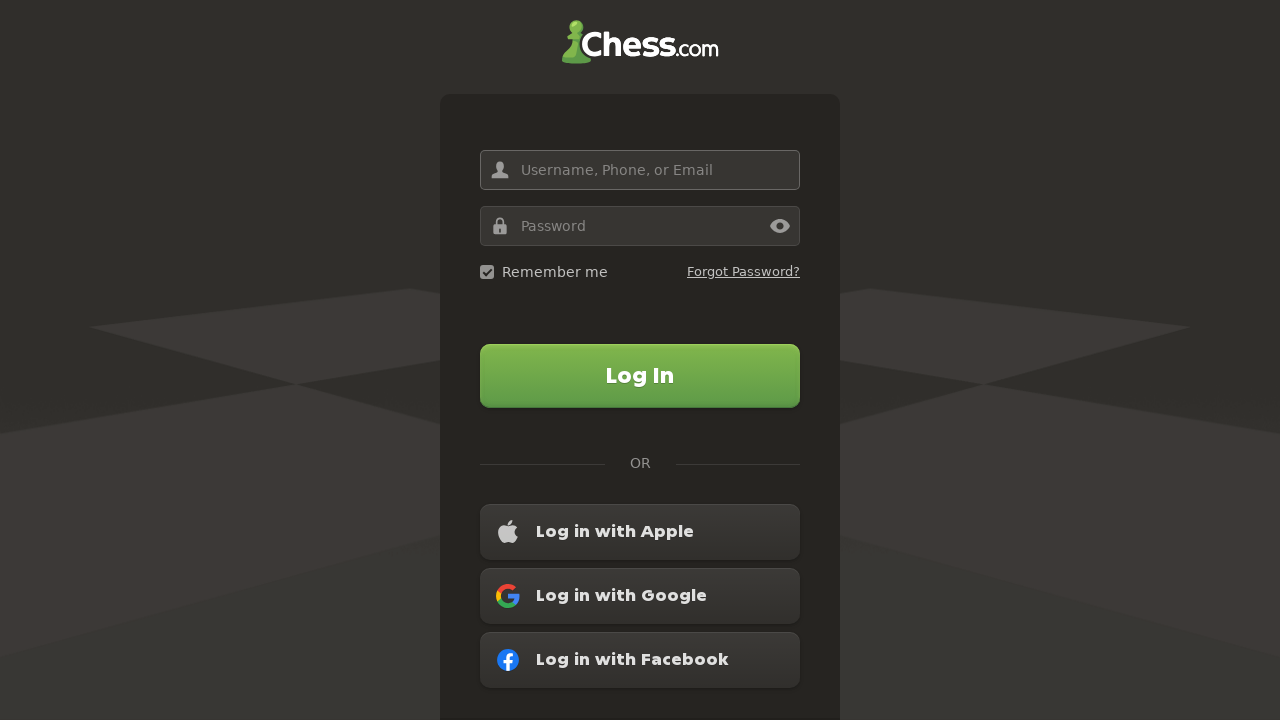

Executed JavaScript alert via evaluate()
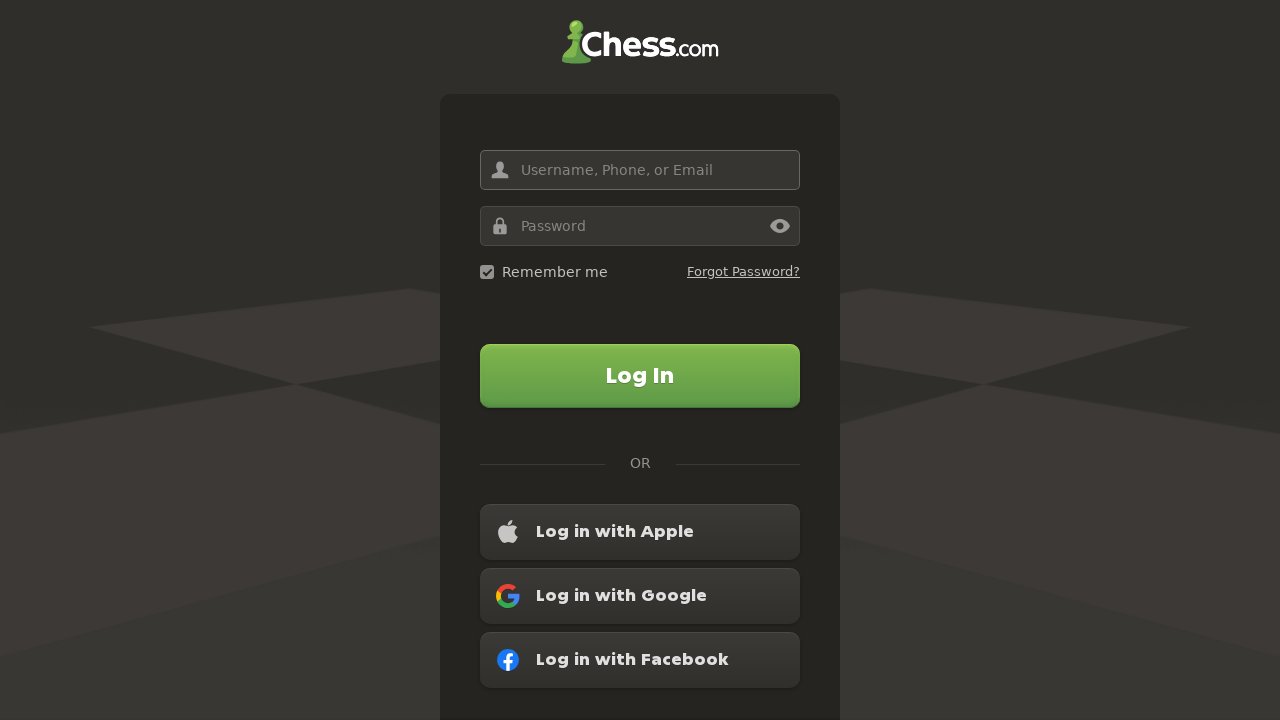

Set up dialog handler to accept alerts
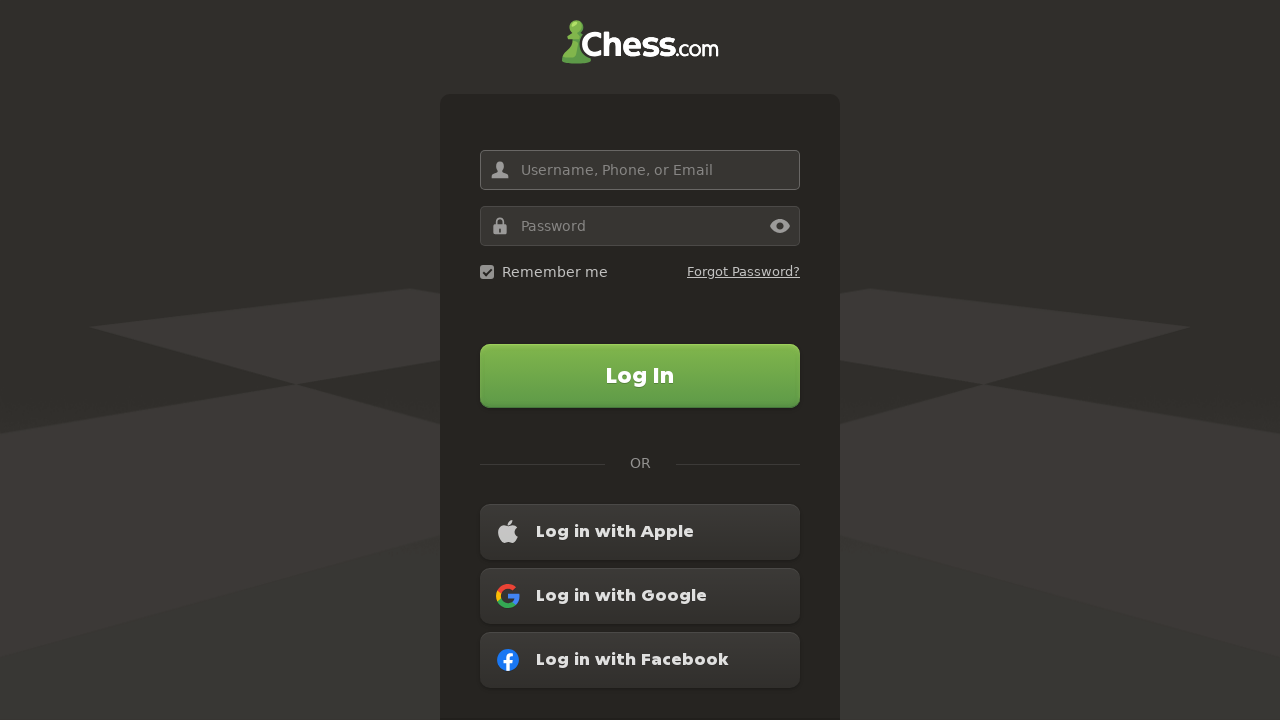

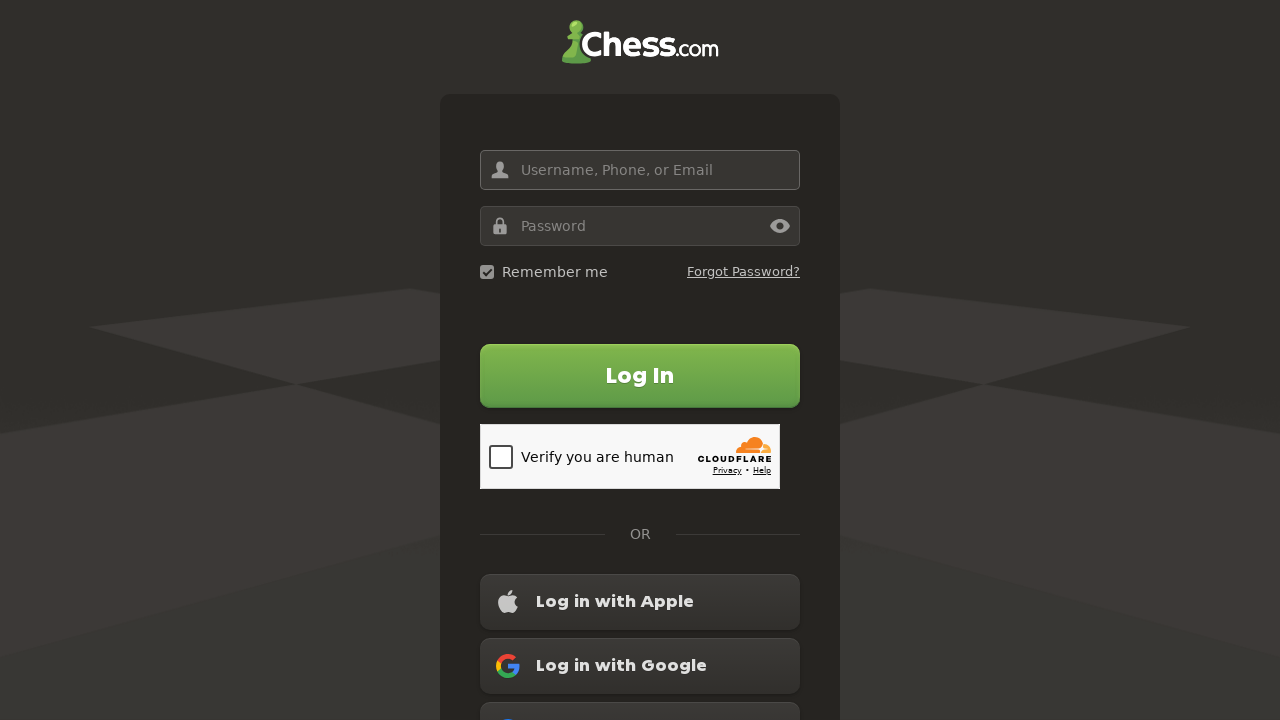